Tests verification functionality by clicking a verify button and checking for success message

Starting URL: https://erikdark.github.io/QA_autotests_14/

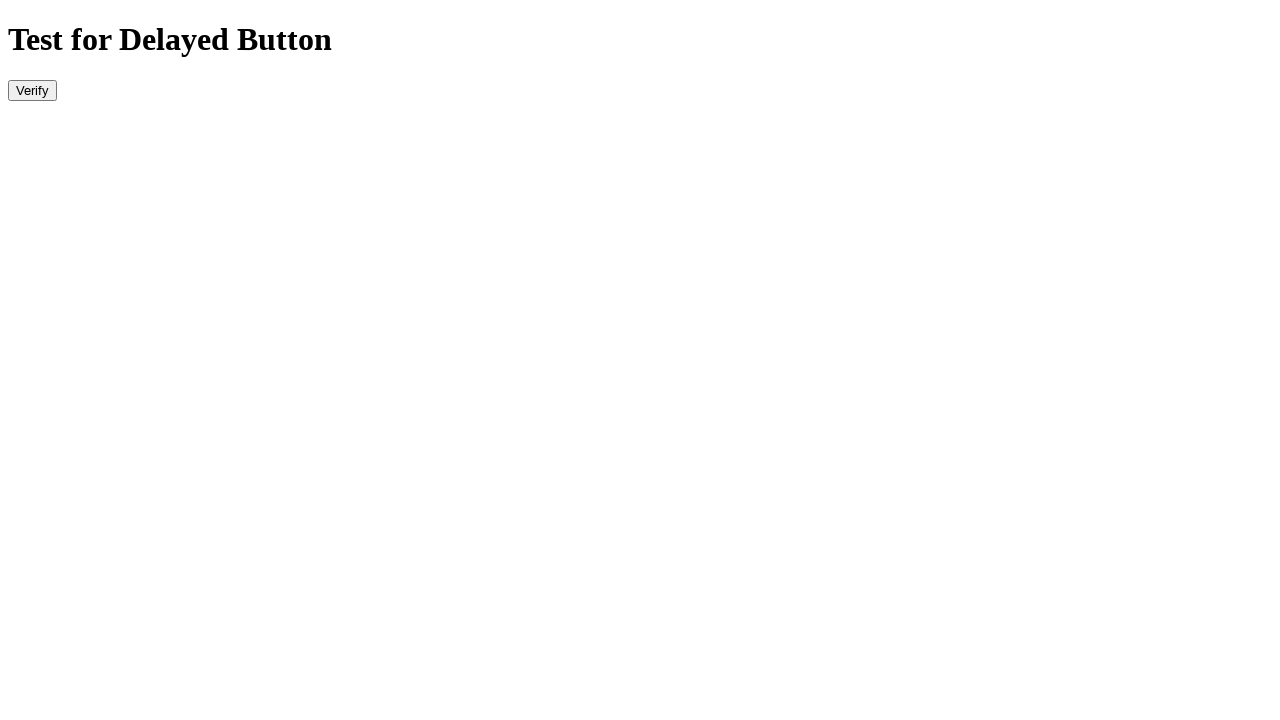

Clicked verify button at (32, 90) on #verify
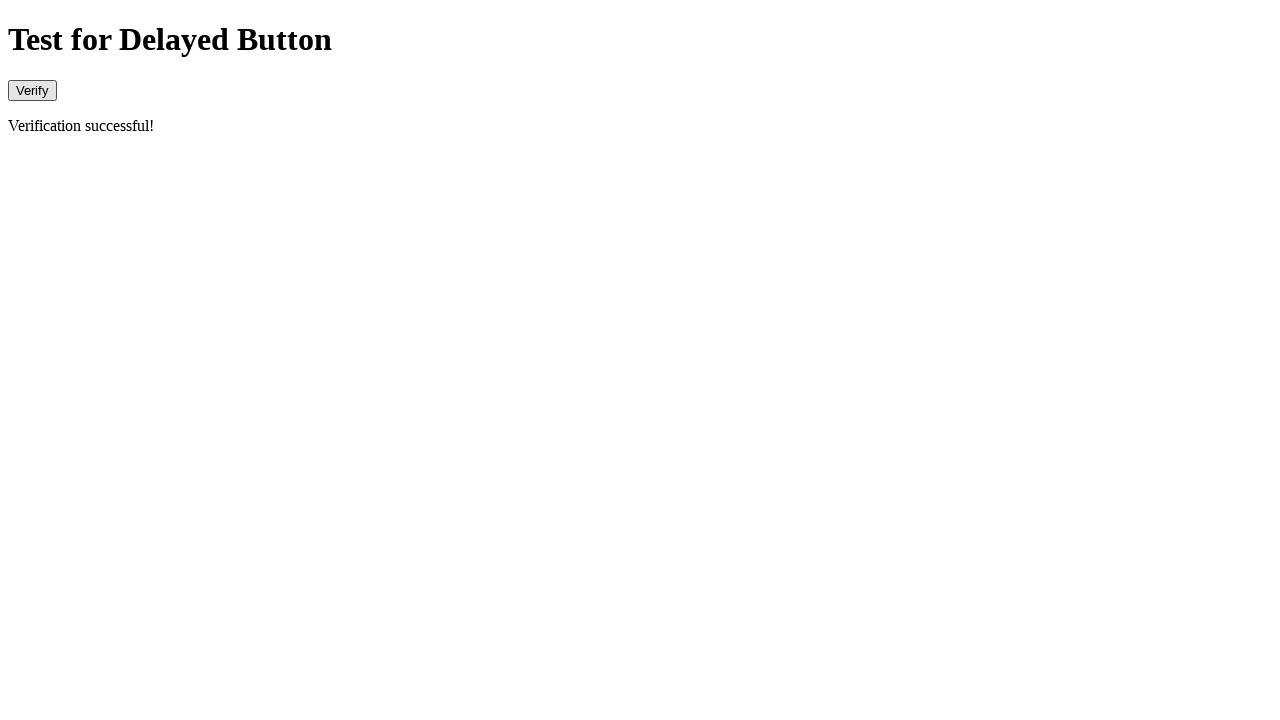

Success message appeared
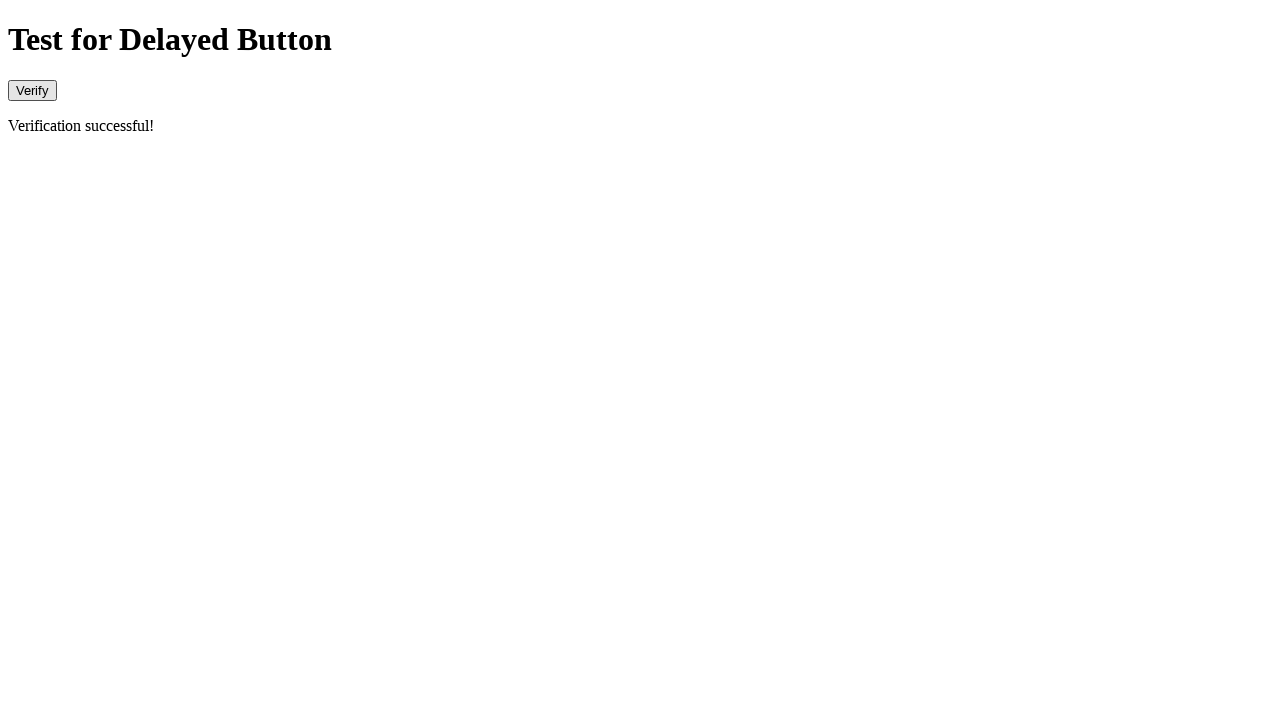

Located success message element
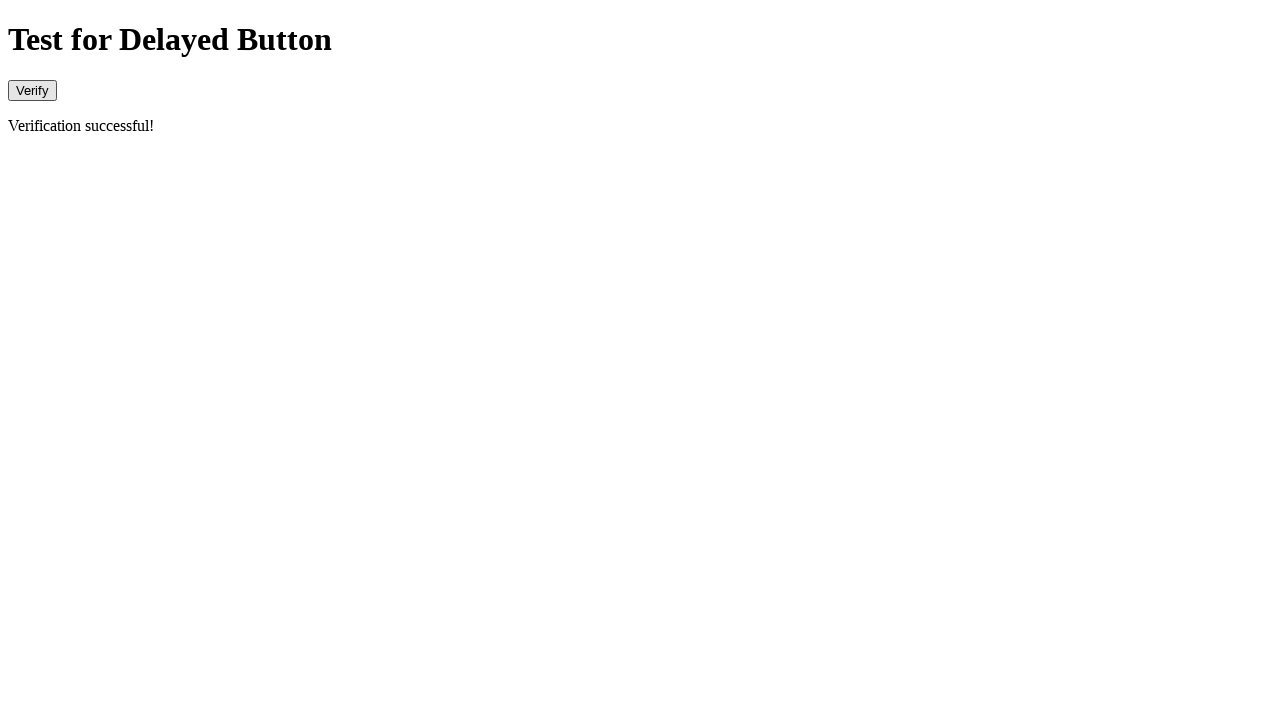

Verified success message contains 'Verification successful!'
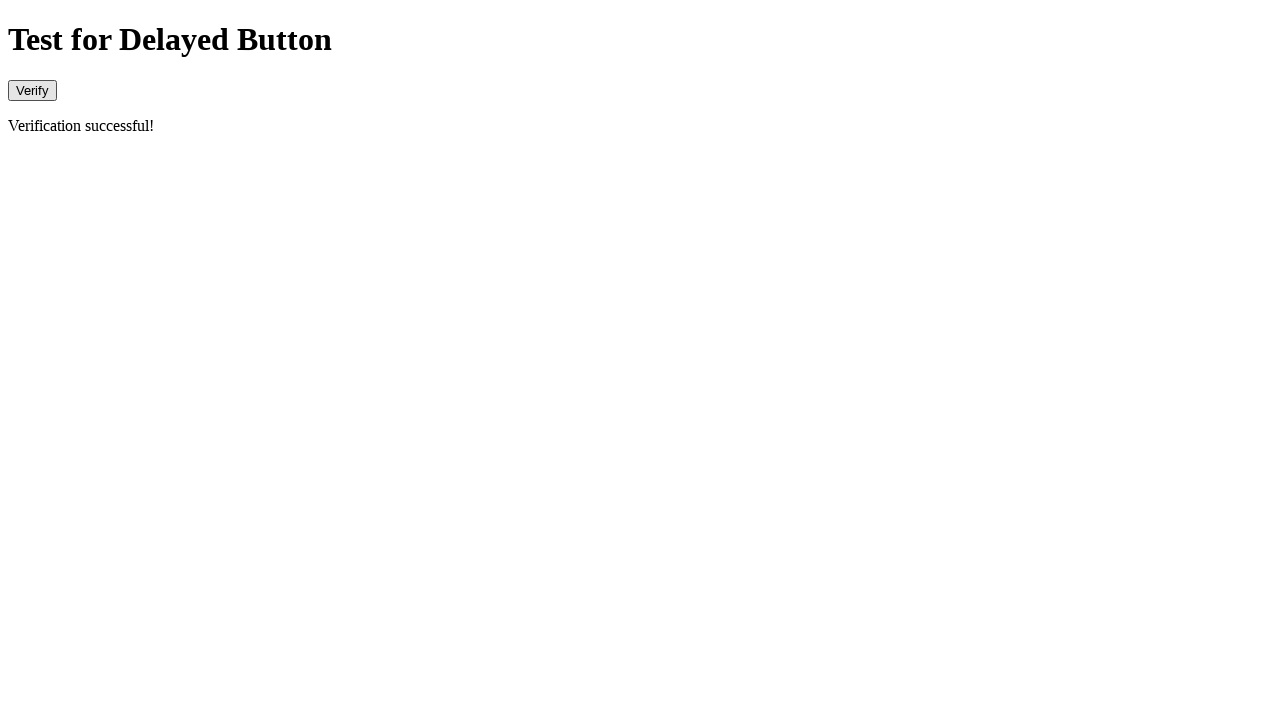

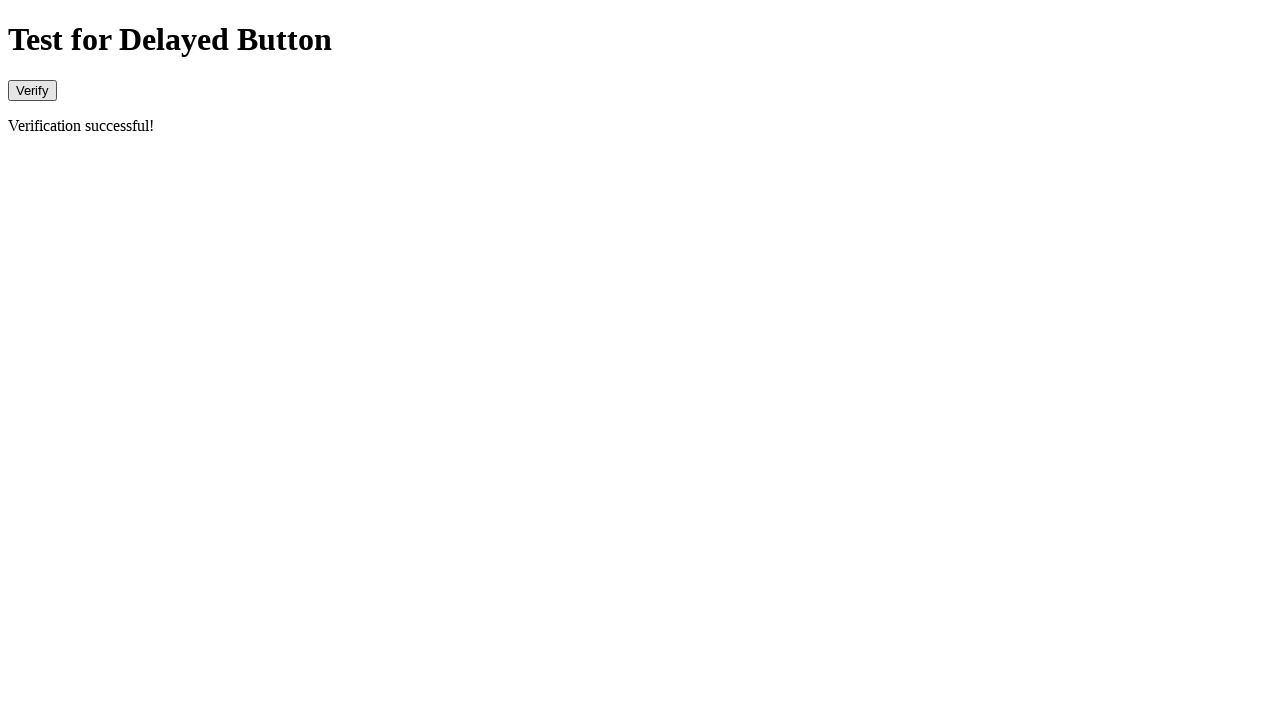